Tests a contact/signup form by filling in first name, last name, and email fields, then submitting the form

Starting URL: http://secure-retreat-92358.herokuapp.com/

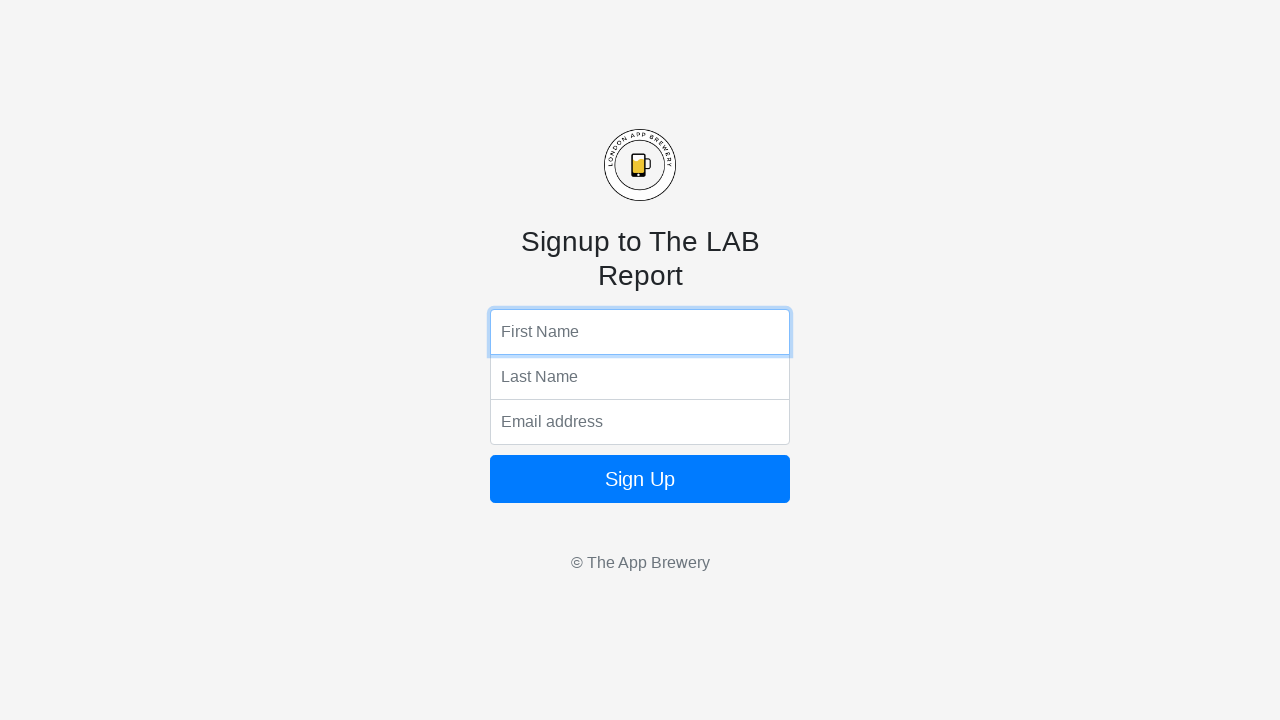

Filled first name field with 'Marcus' on input[name='fName']
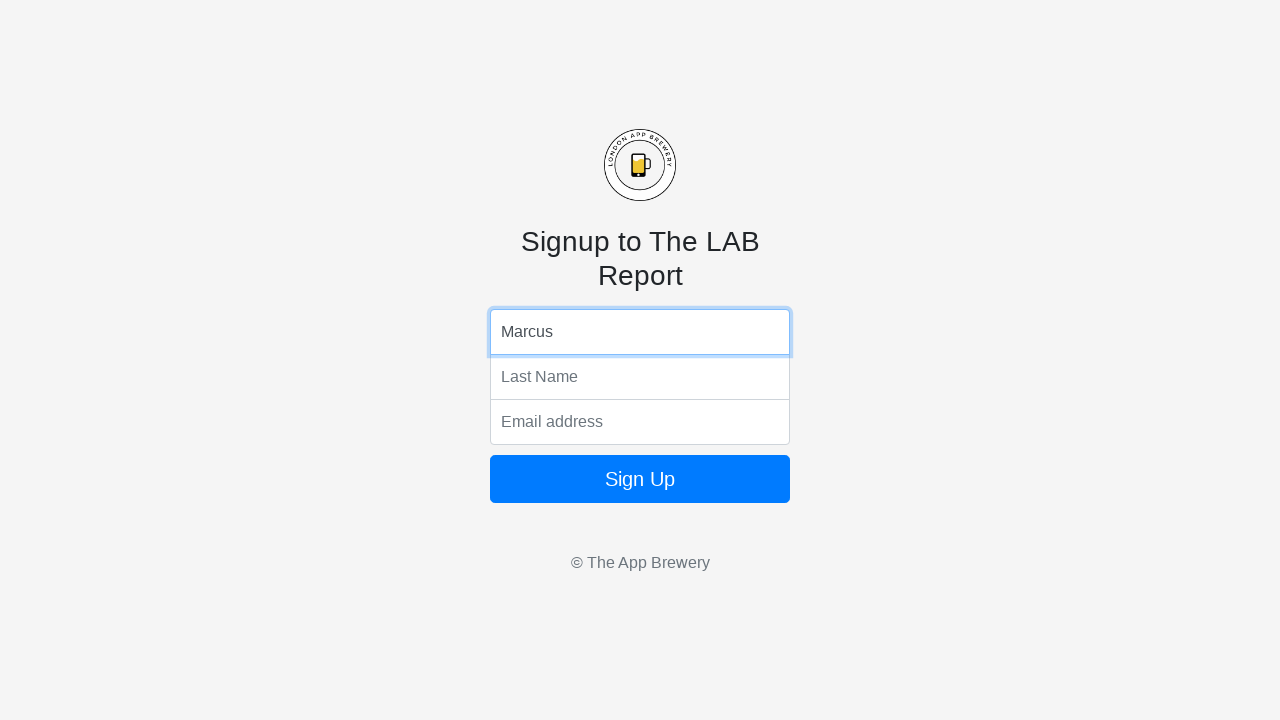

Filled last name field with 'Thompson' on input[name='lName']
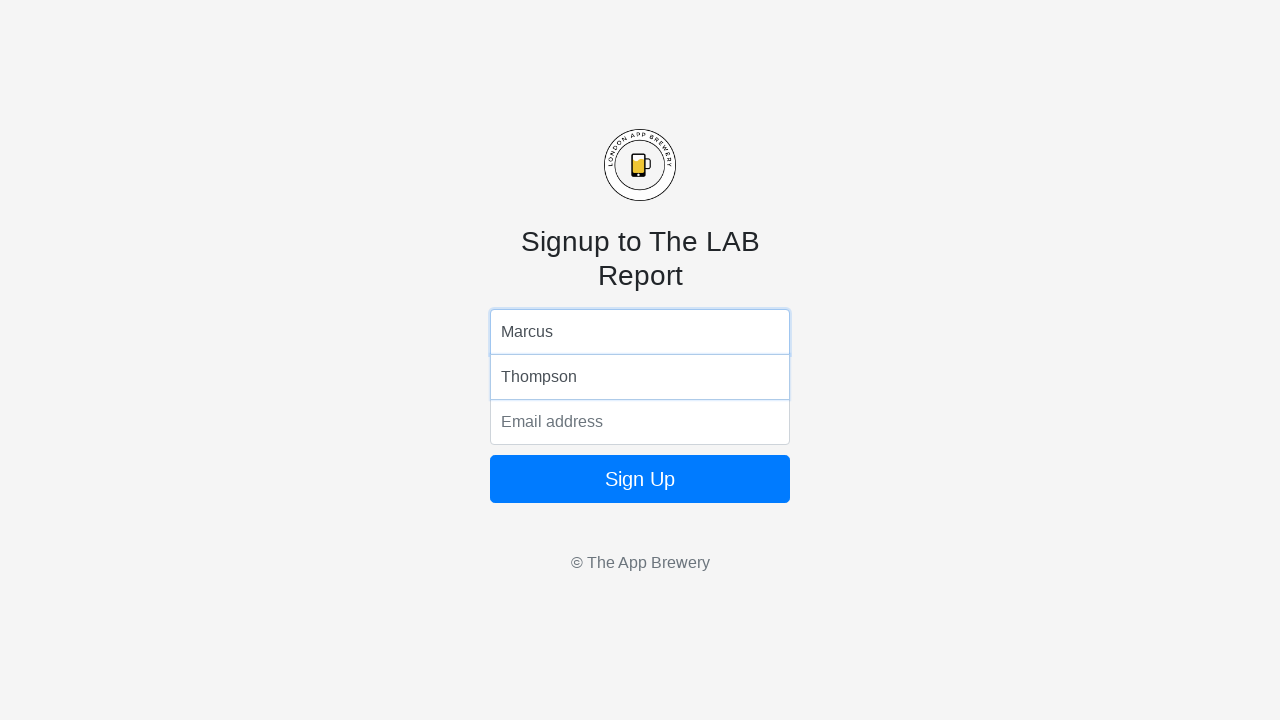

Filled email field with 'marcus.thompson@example.com' on input[name='email']
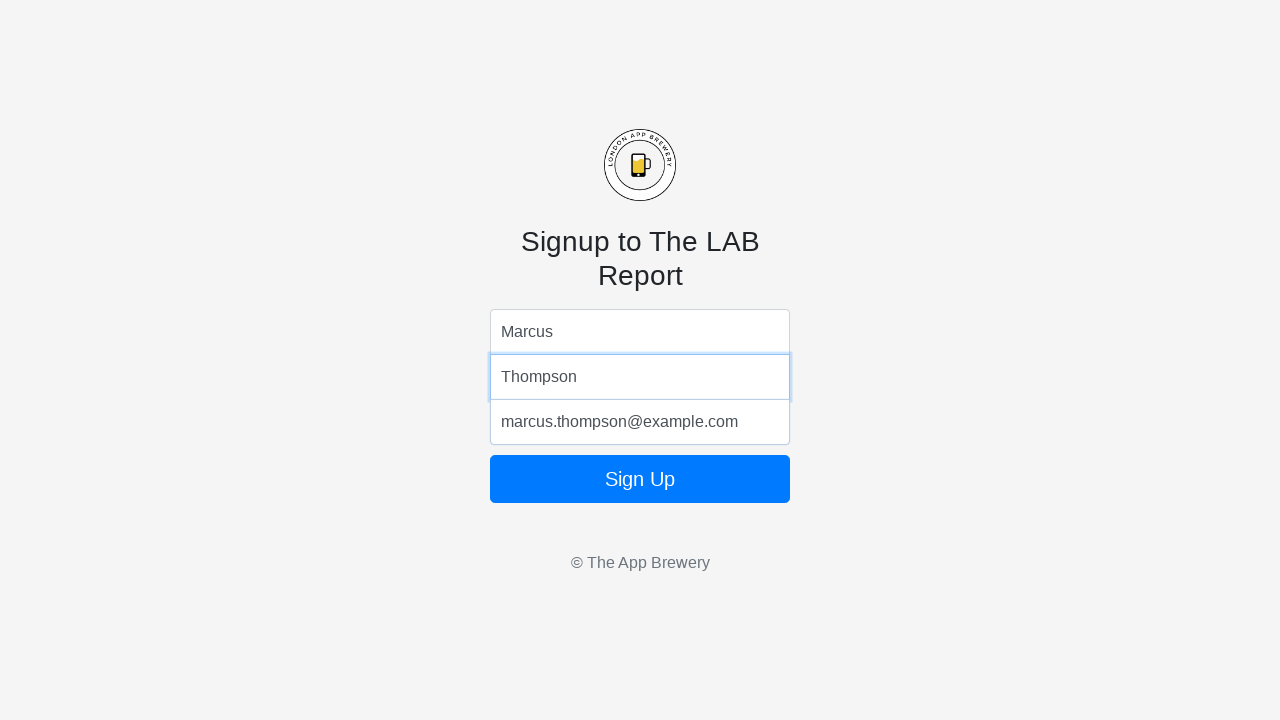

Clicked form submit button at (640, 479) on form button
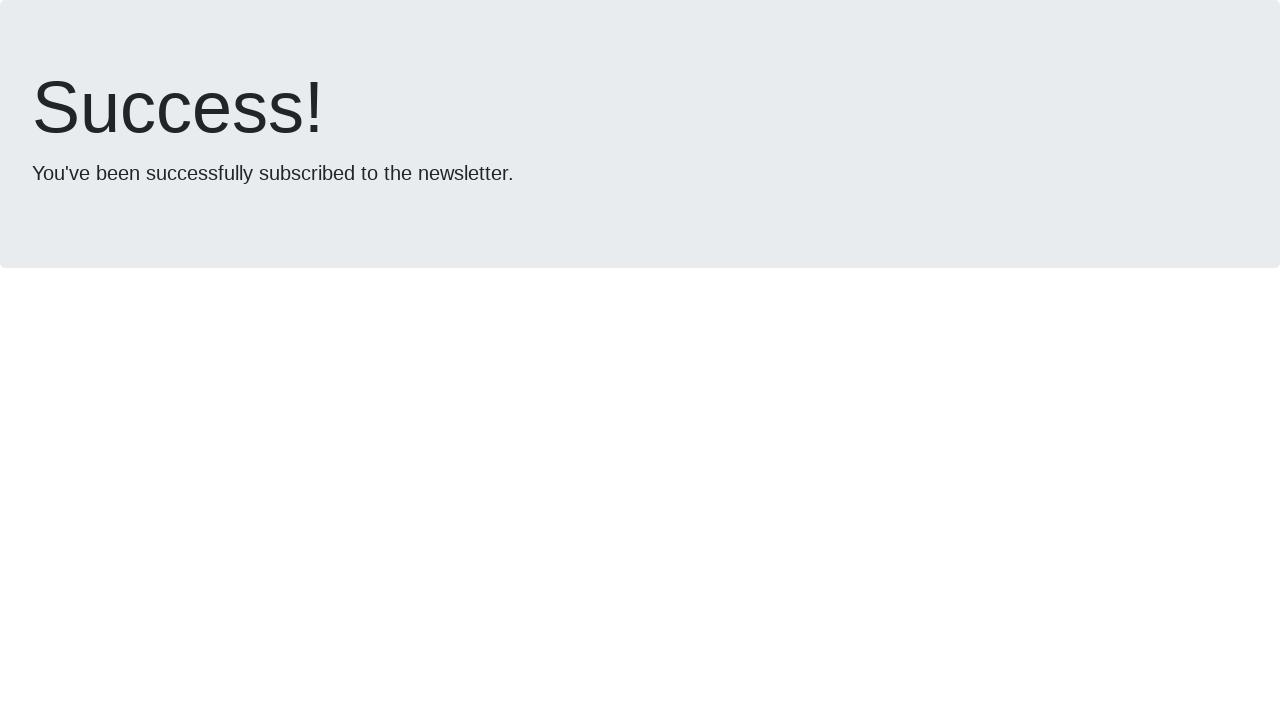

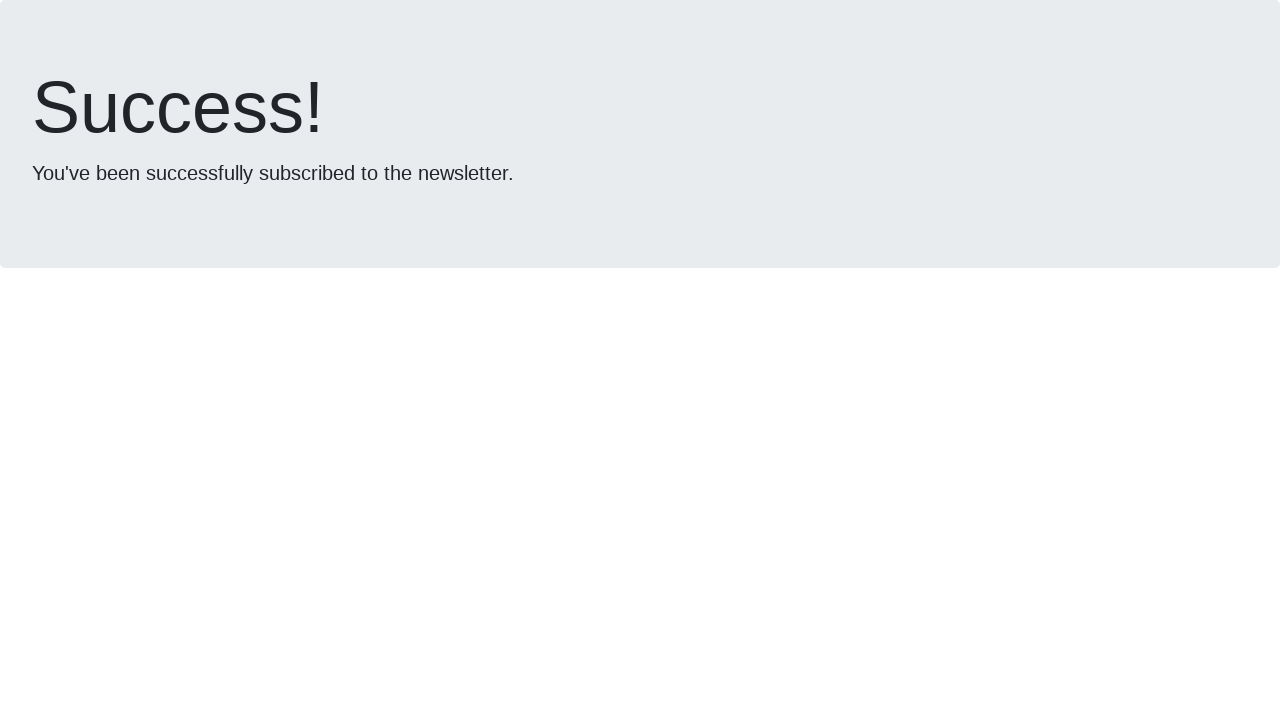